Tests checking and then unchecking the mark all as complete checkbox to clear completed state

Starting URL: https://demo.playwright.dev/todomvc

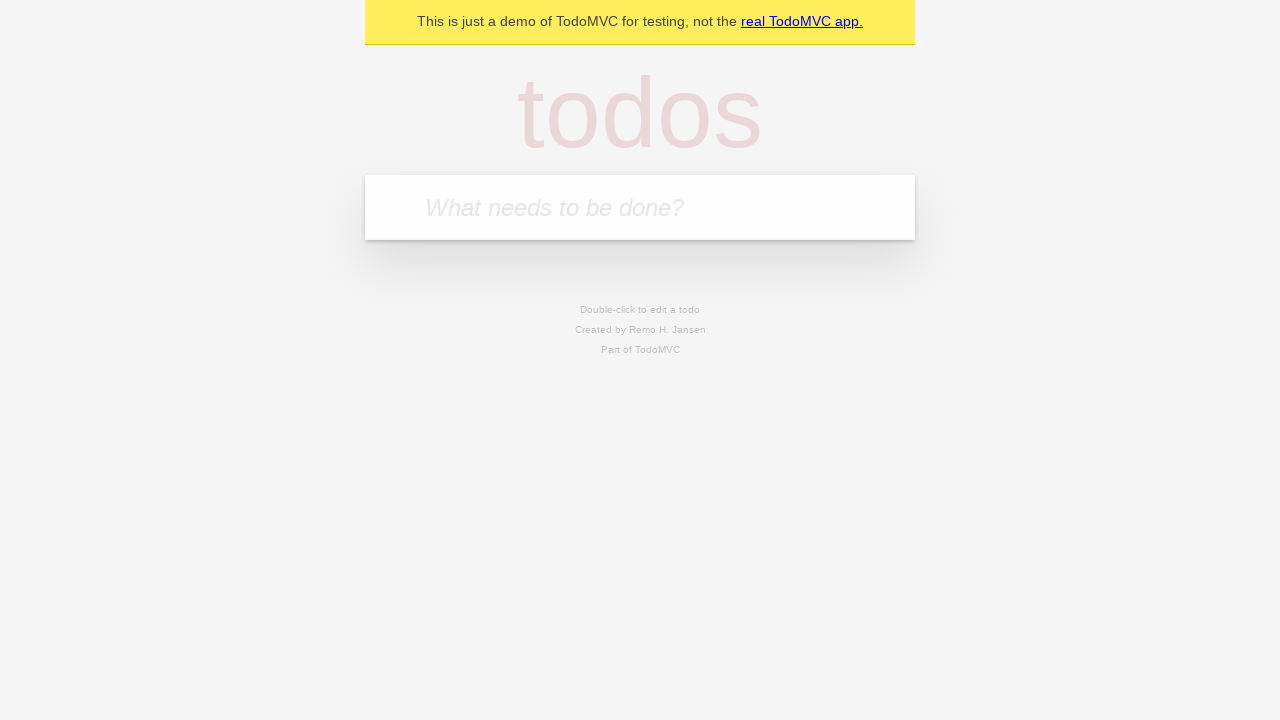

Filled todo input with 'buy some cheese' on internal:attr=[placeholder="What needs to be done?"i]
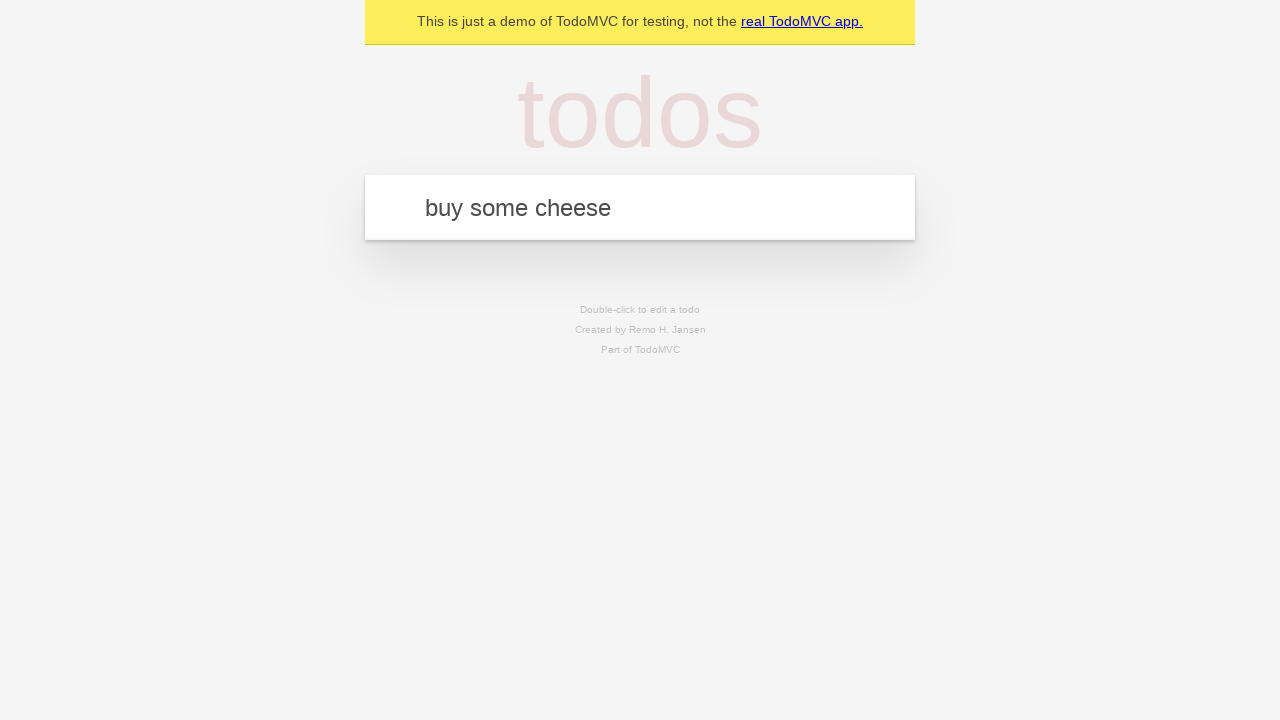

Pressed Enter to create first todo item on internal:attr=[placeholder="What needs to be done?"i]
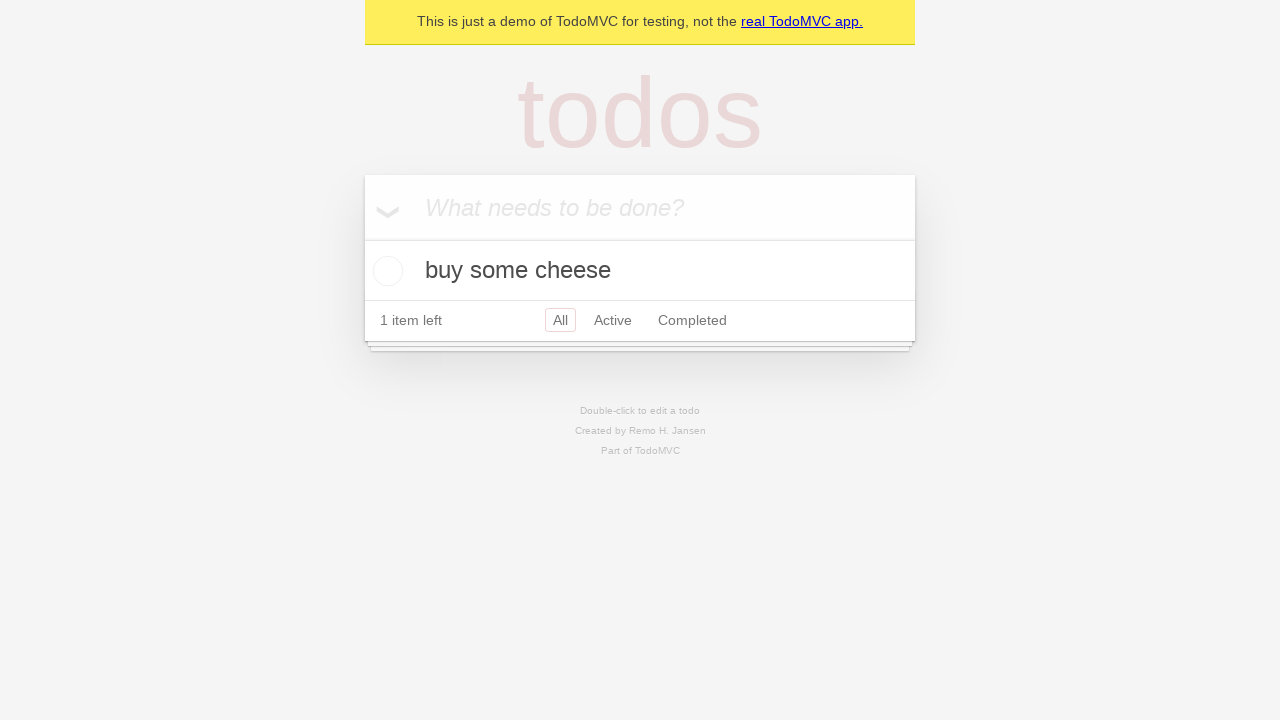

Filled todo input with 'feed the cat' on internal:attr=[placeholder="What needs to be done?"i]
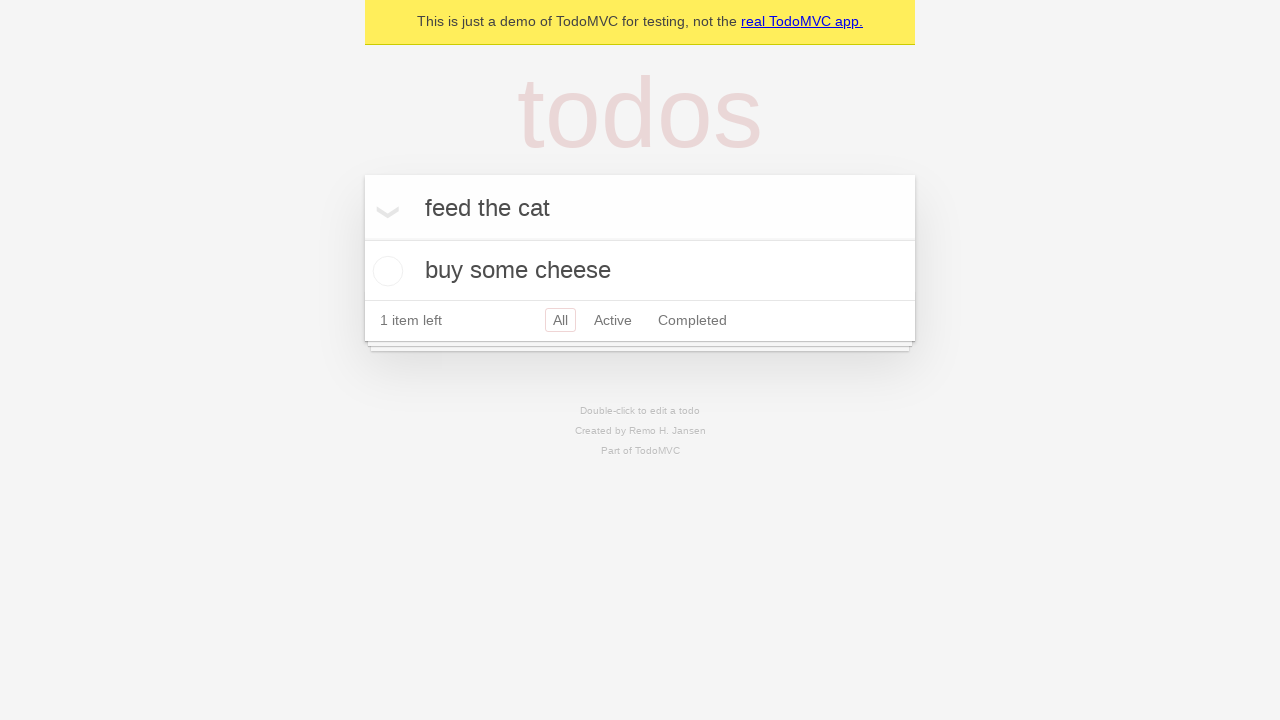

Pressed Enter to create second todo item on internal:attr=[placeholder="What needs to be done?"i]
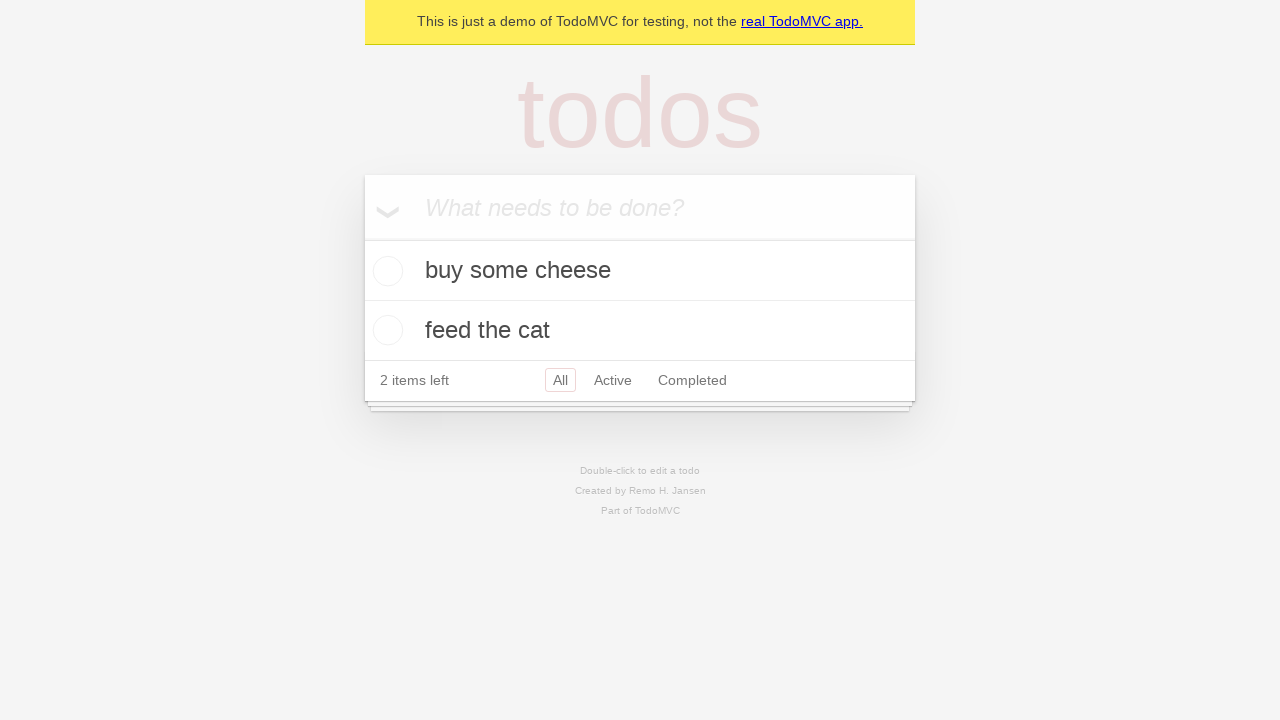

Filled todo input with 'book a doctors appointment' on internal:attr=[placeholder="What needs to be done?"i]
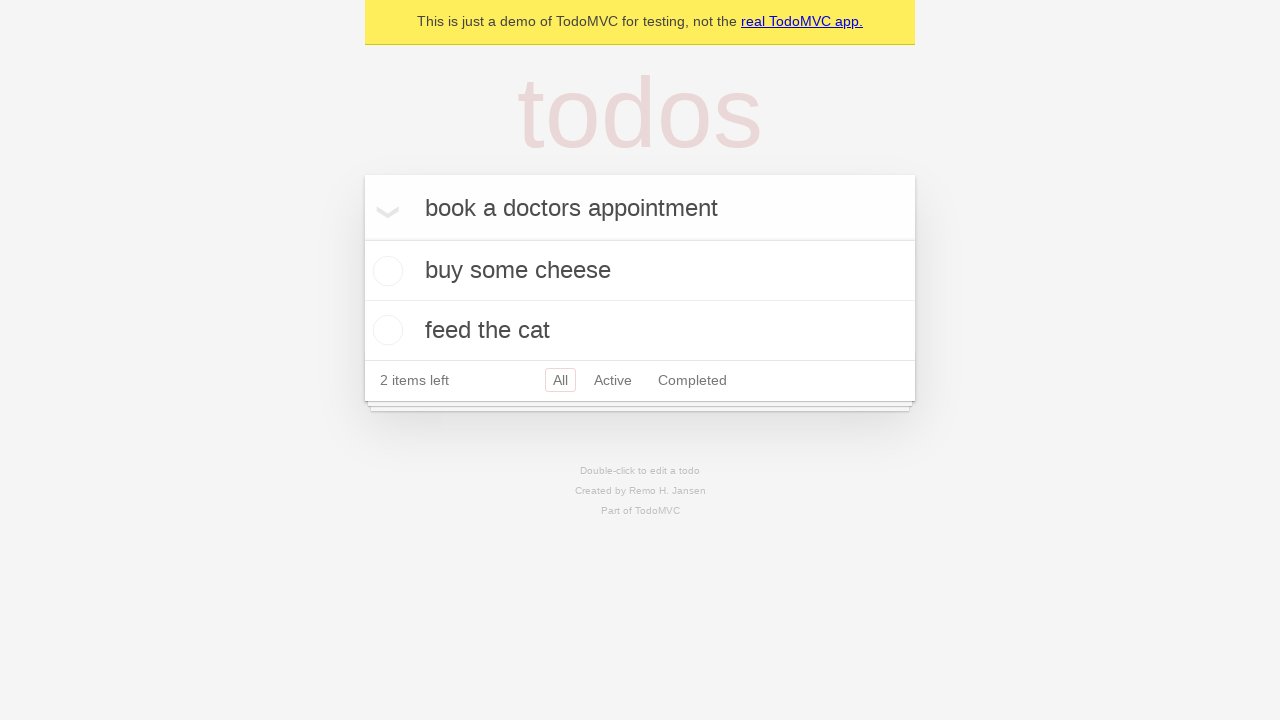

Pressed Enter to create third todo item on internal:attr=[placeholder="What needs to be done?"i]
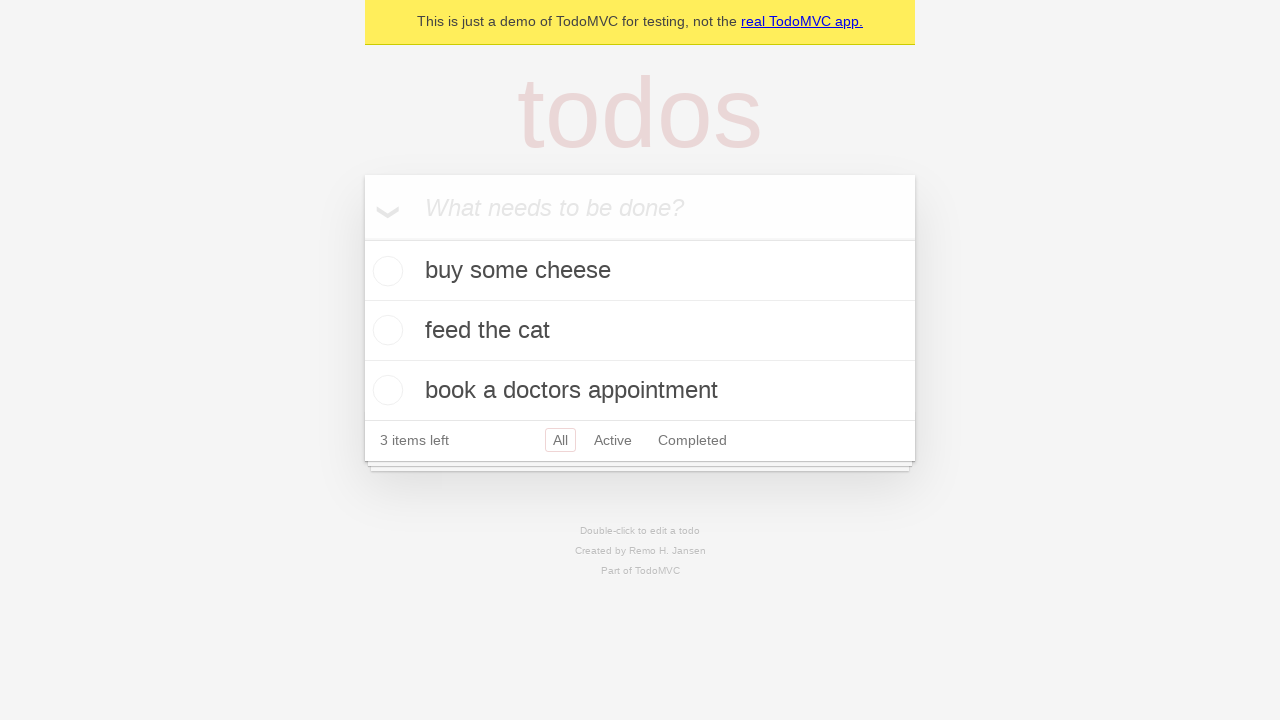

Checked 'Mark all as complete' checkbox to mark all todos as completed at (362, 238) on internal:label="Mark all as complete"i
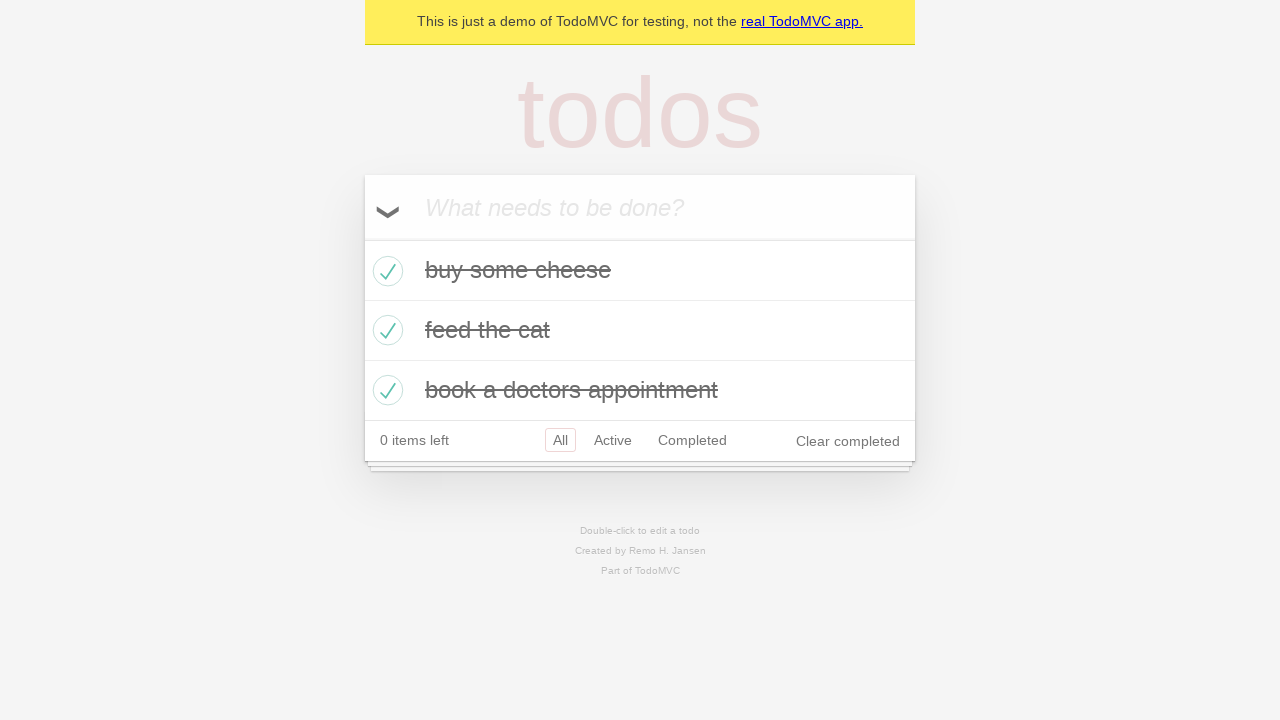

Unchecked 'Mark all as complete' checkbox to clear all completed states at (362, 238) on internal:label="Mark all as complete"i
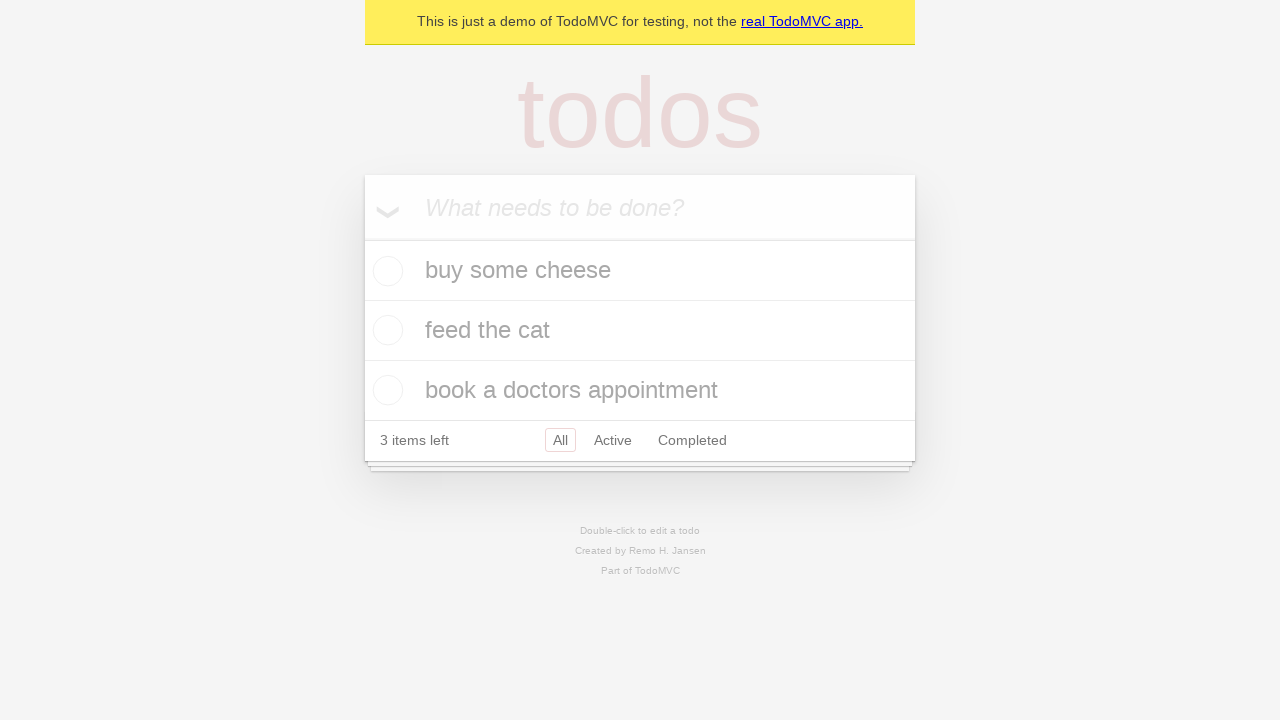

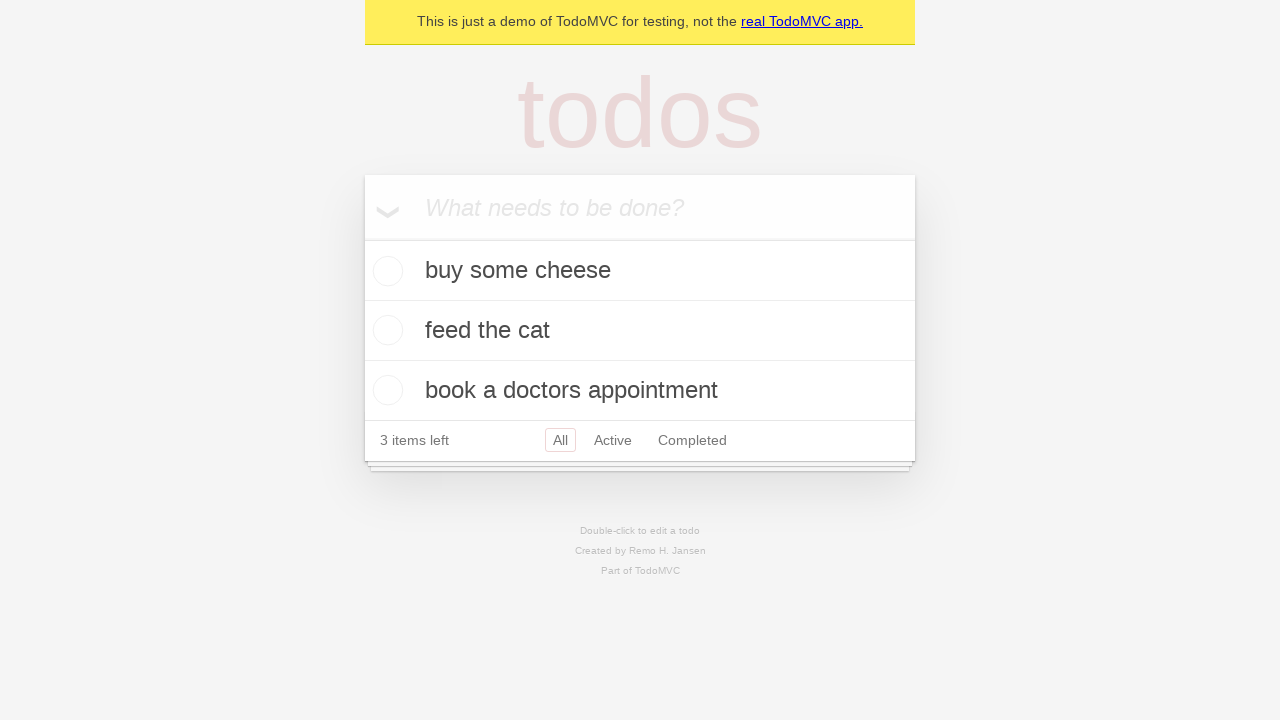